Tests JavaScript confirm alert handling by clicking a button to trigger a confirm dialog and accepting it

Starting URL: https://v1.training-support.net/selenium/javascript-alerts

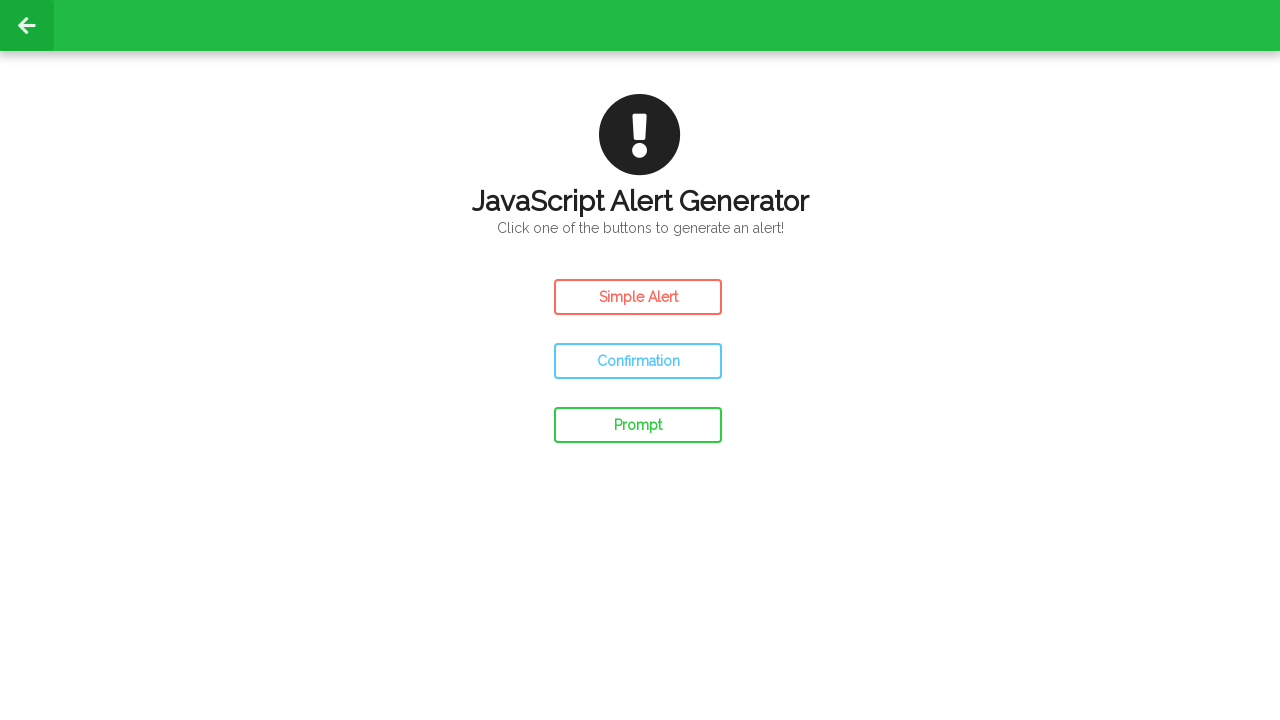

Set up dialog handler to accept confirm alerts
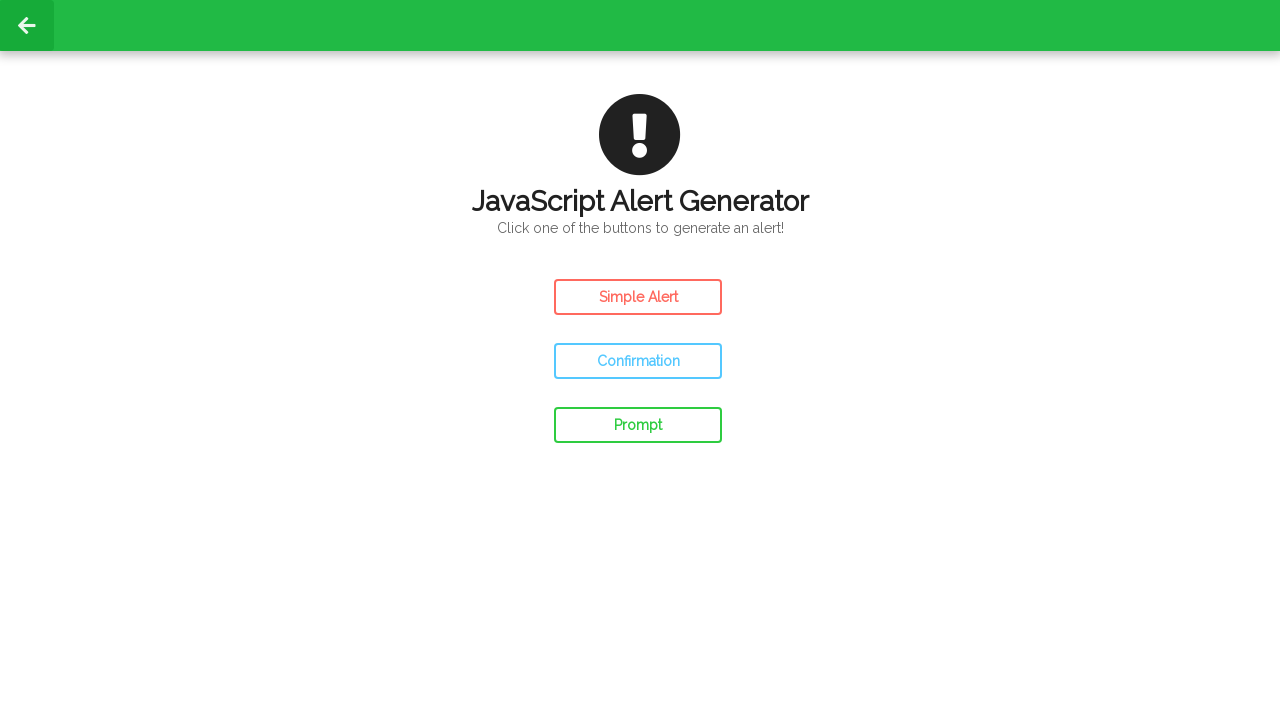

Clicked confirm button to trigger JavaScript confirm alert at (638, 361) on #confirm
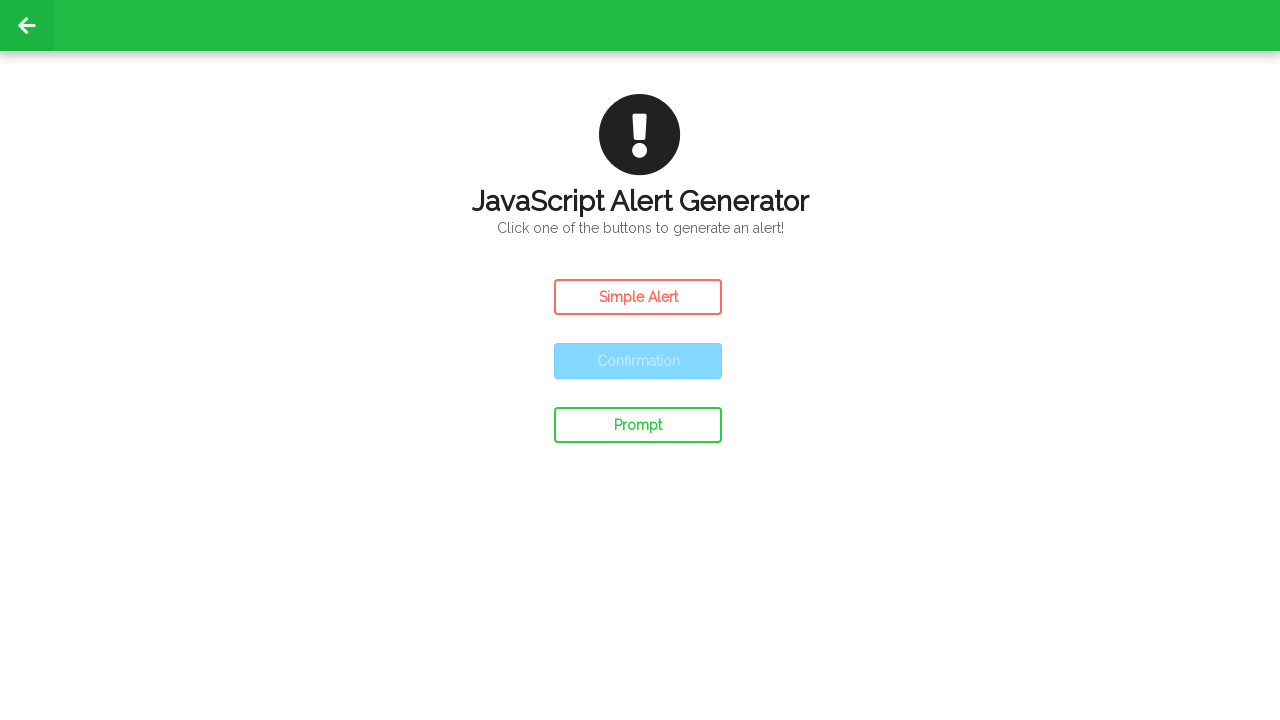

Waited 500ms for dialog to be handled
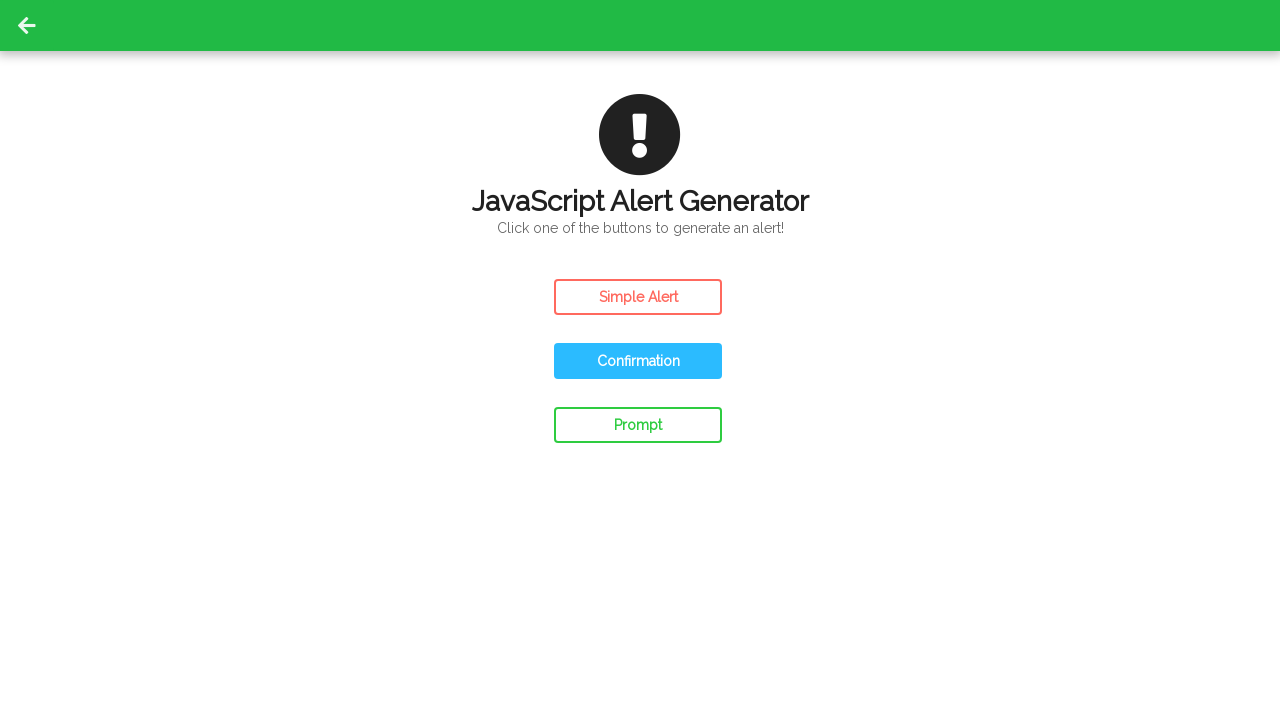

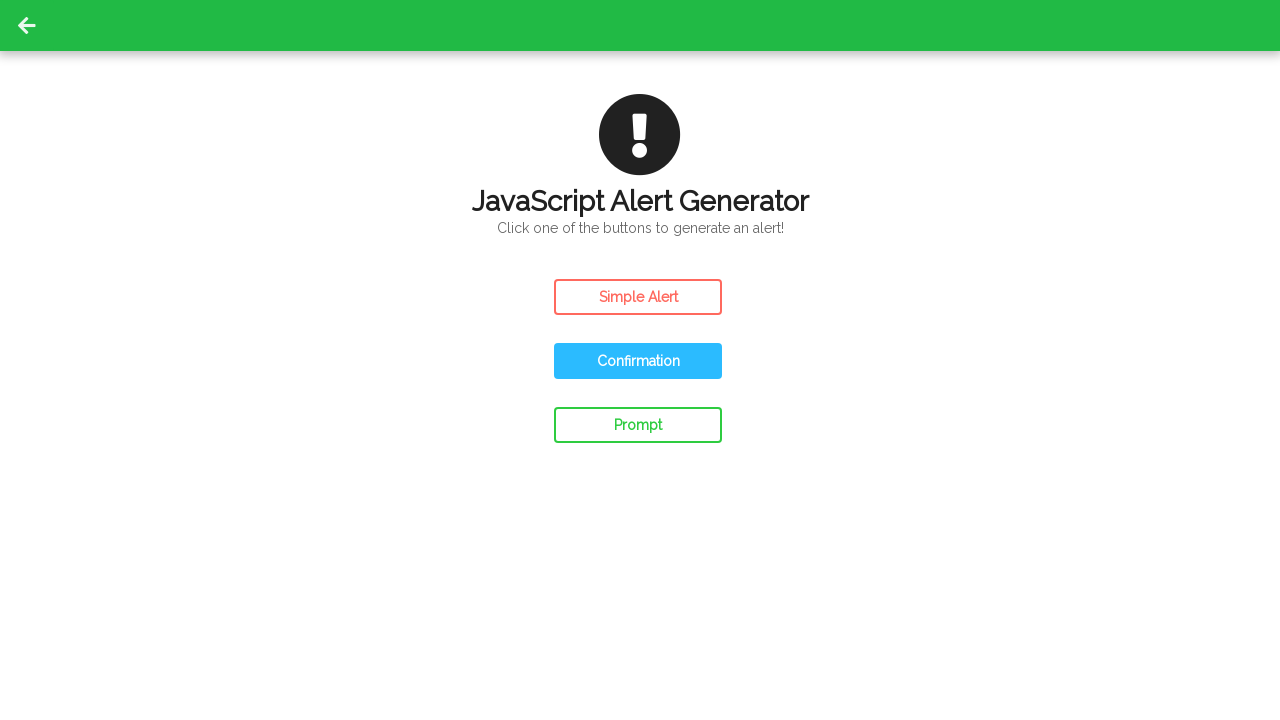